Tests JavaScript alert handling by clicking different alert buttons and interacting with JS Alert, JS Confirm, and JS Prompt dialogs using accept and send_keys.

Starting URL: http://the-internet.herokuapp.com/javascript_alerts

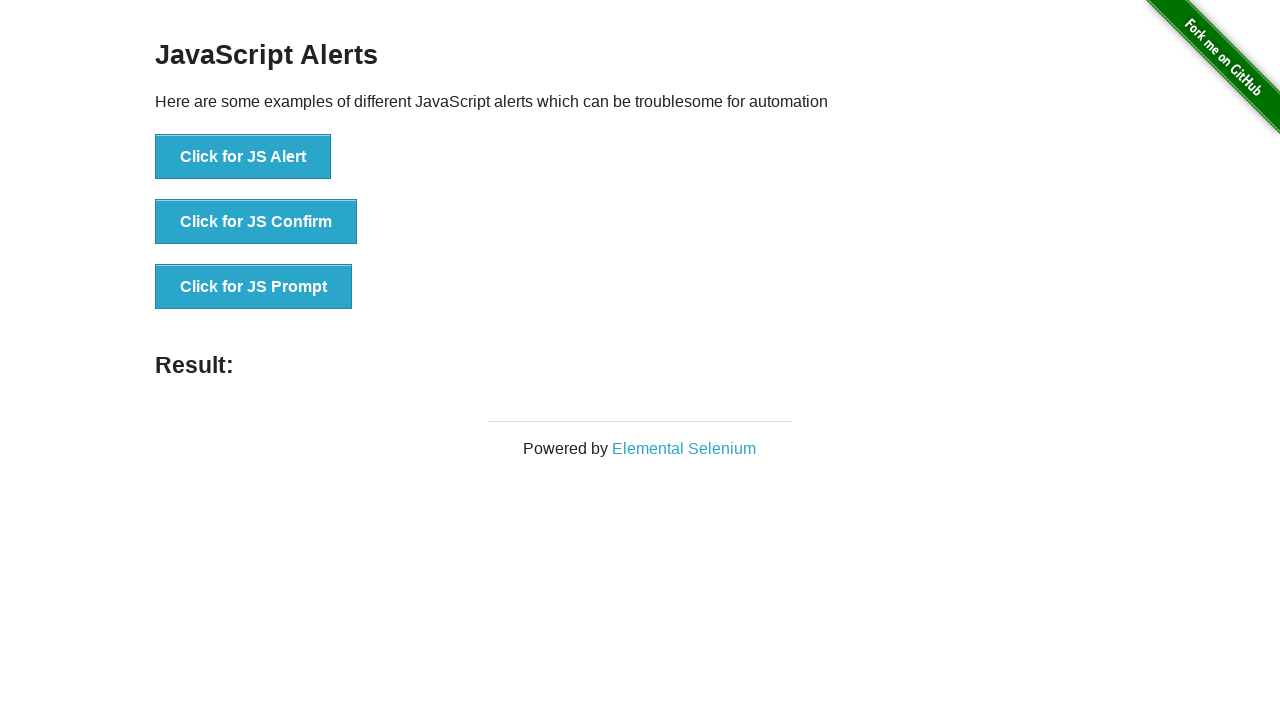

Clicked JS Alert button at (243, 157) on xpath=//button[text()='Click for JS Alert']
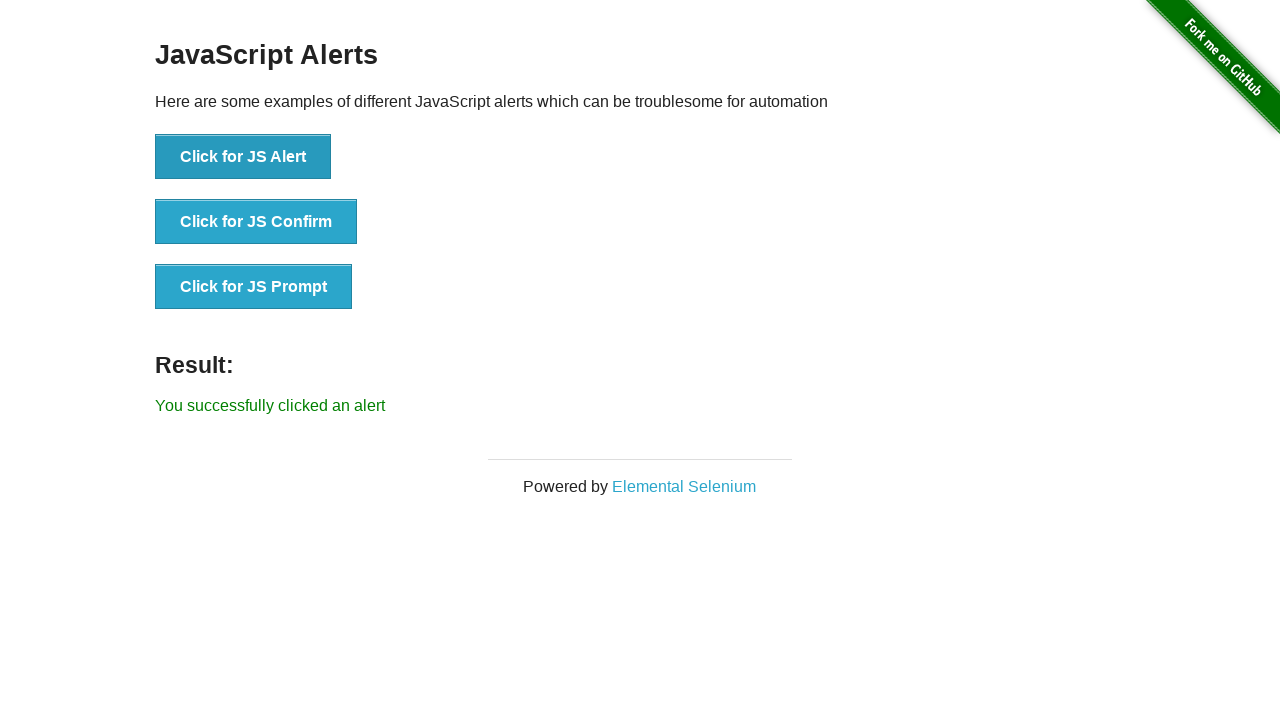

Clicked JS Alert button and accepted dialog at (243, 157) on xpath=//button[text()='Click for JS Alert']
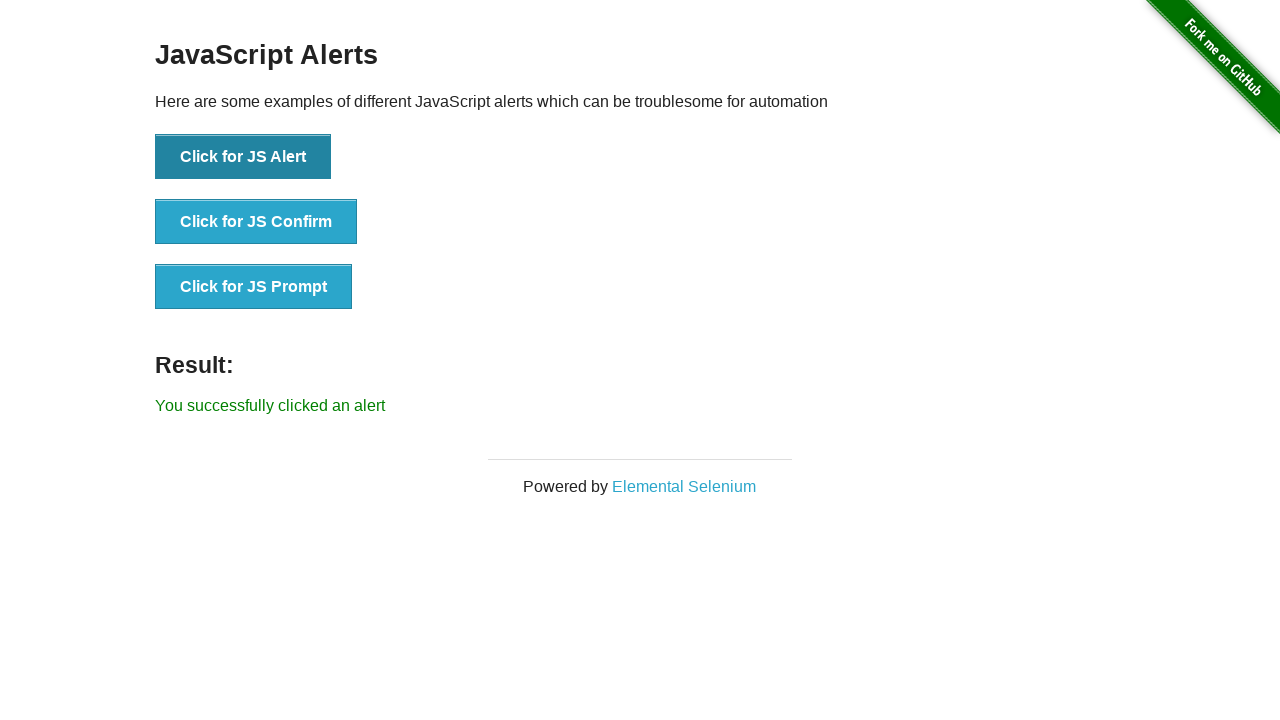

Waited for alert result to display
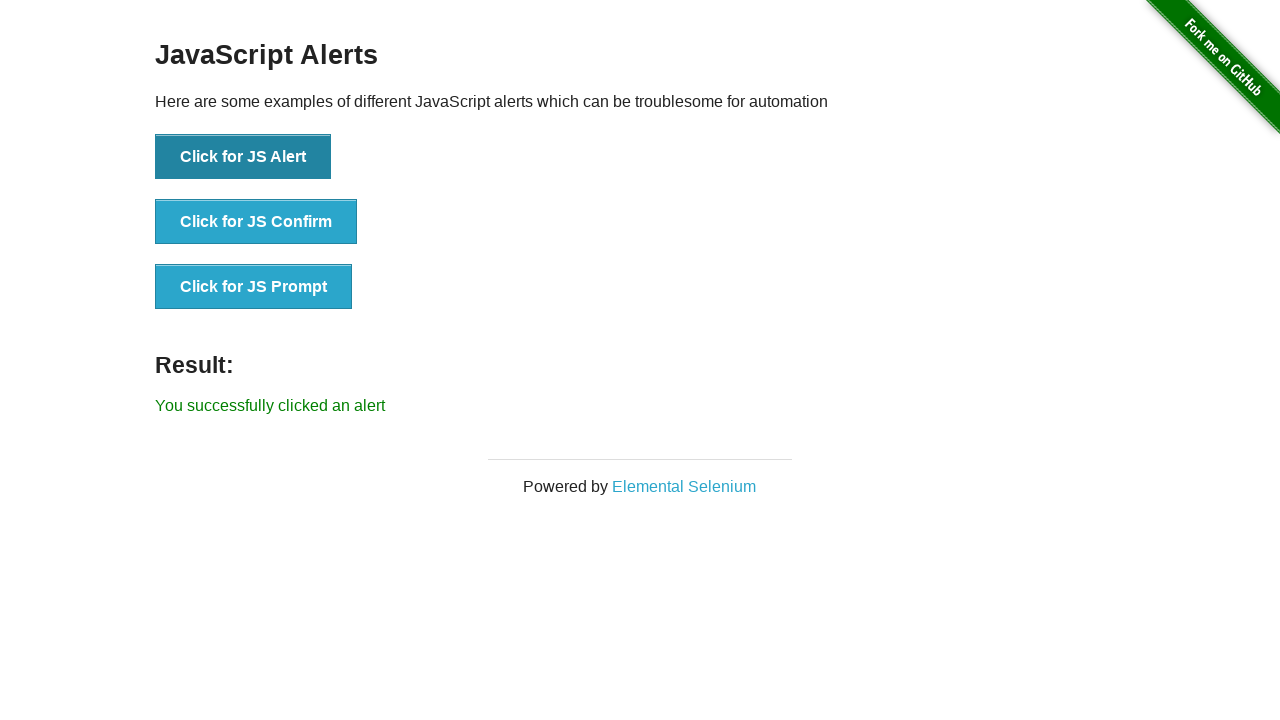

Clicked JS Confirm button at (256, 222) on xpath=//button[text()='Click for JS Confirm']
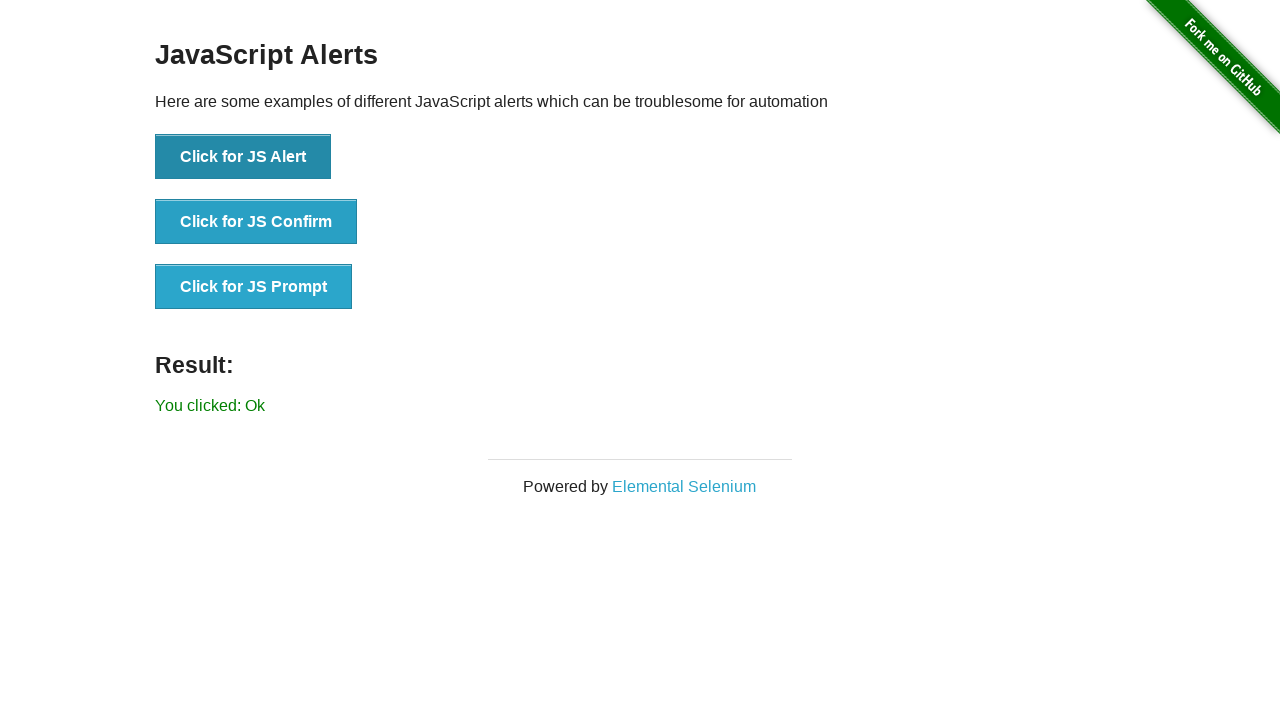

Waited for confirm dialog result
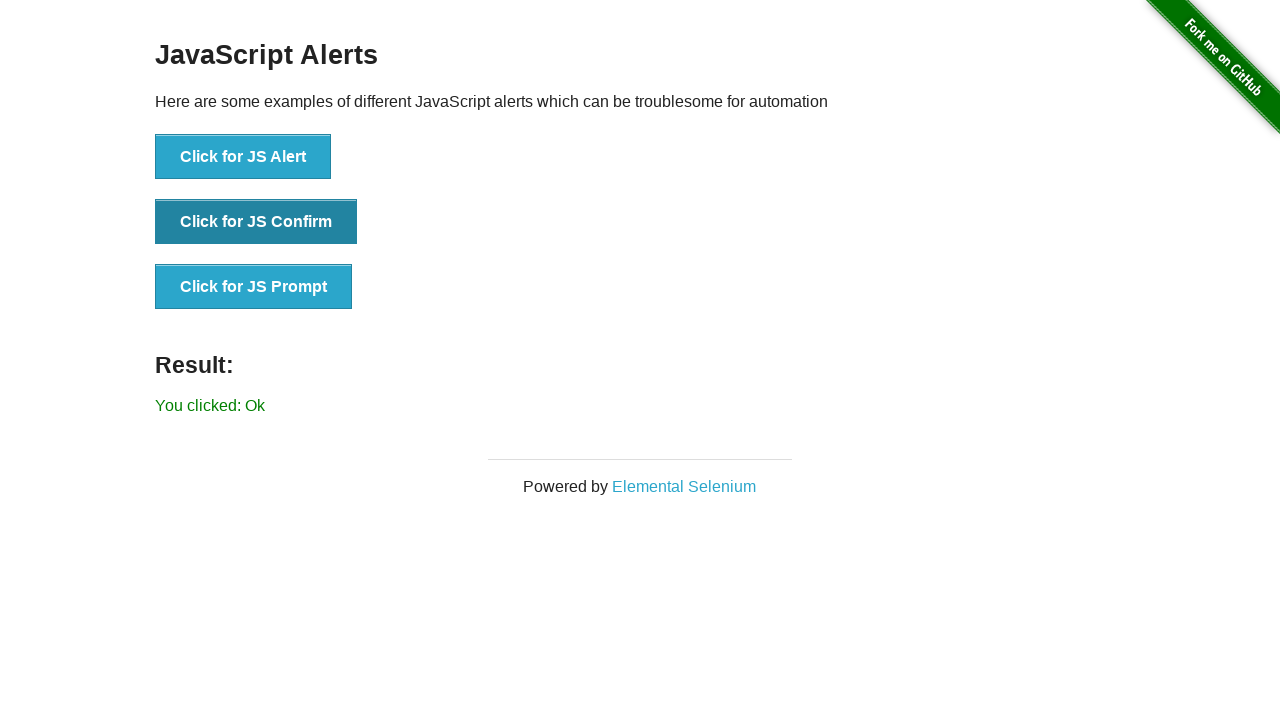

Clicked JS Prompt button and entered 'divi' in prompt dialog at (254, 287) on xpath=//button[text()='Click for JS Prompt']
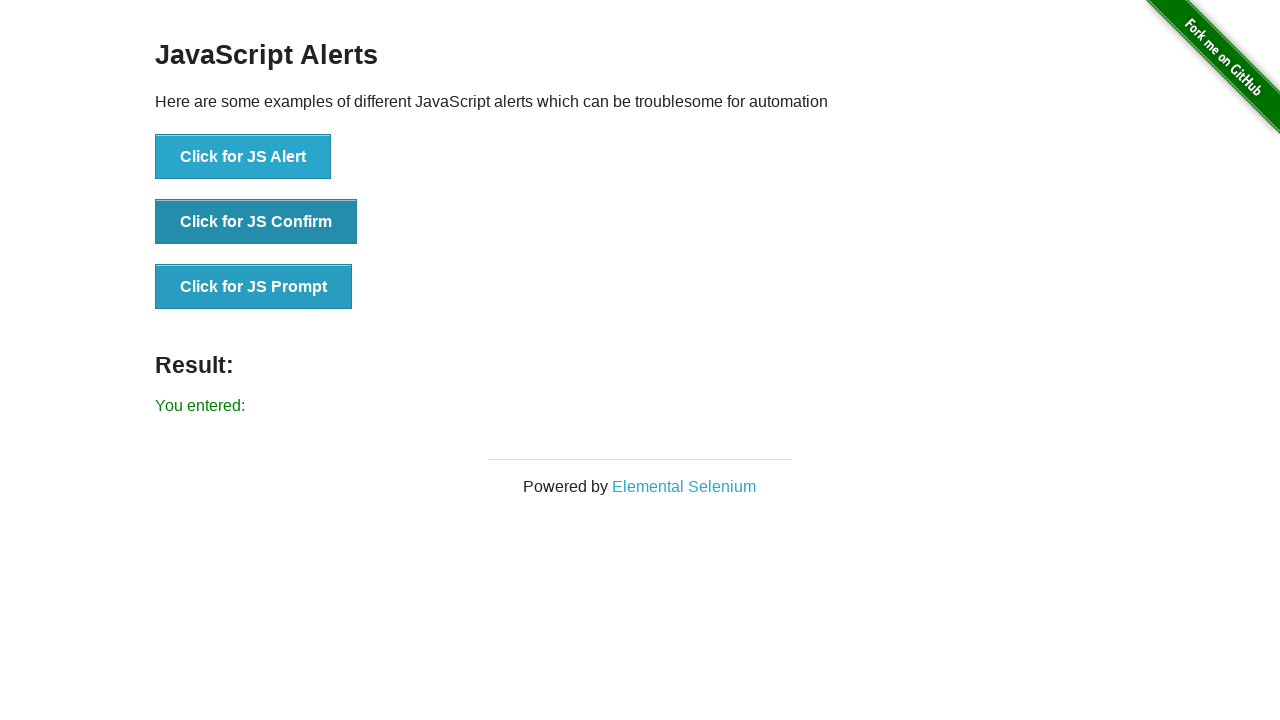

Waited for prompt dialog result to display
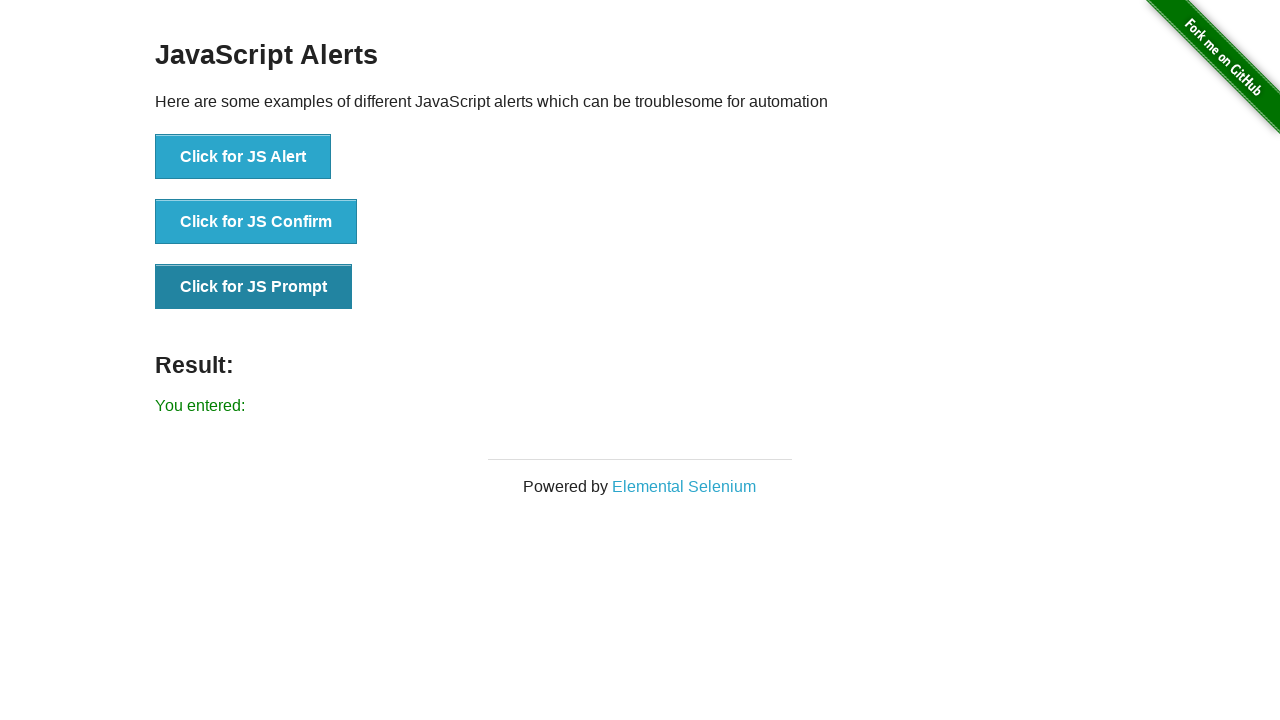

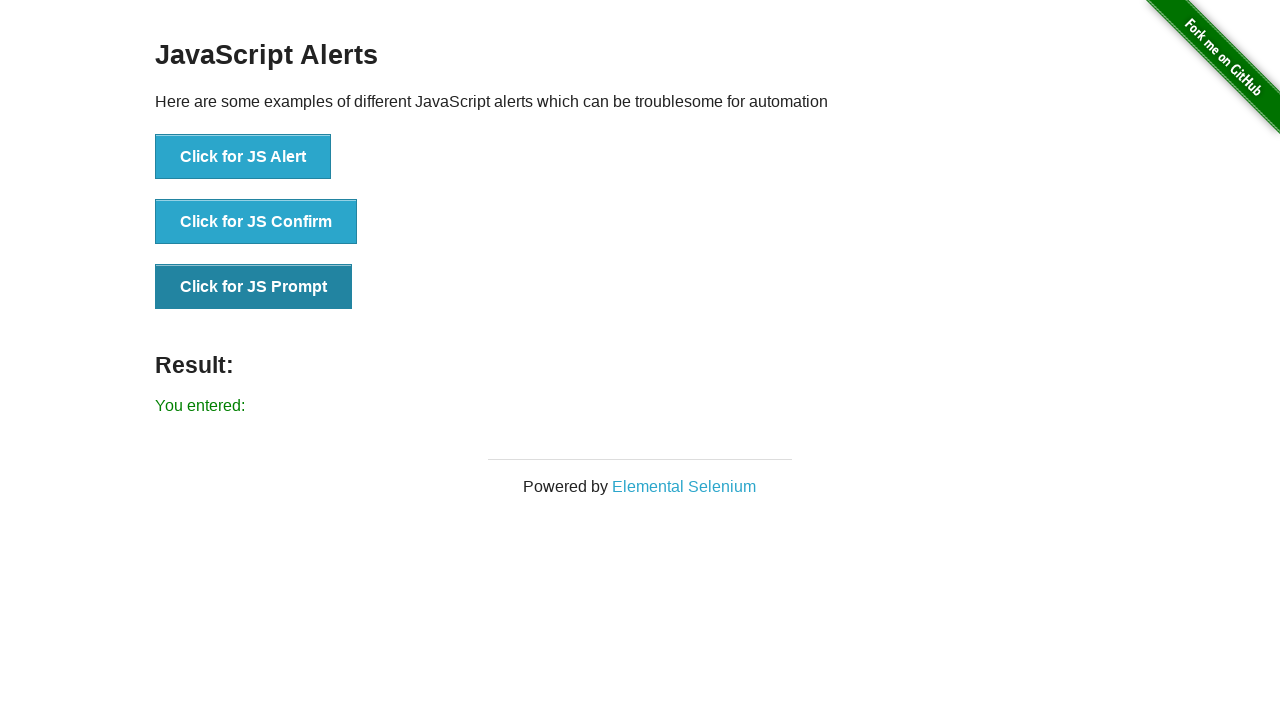